Navigates to Python.org homepage and verifies that event information is displayed in the event widget

Starting URL: https://www.python.org/

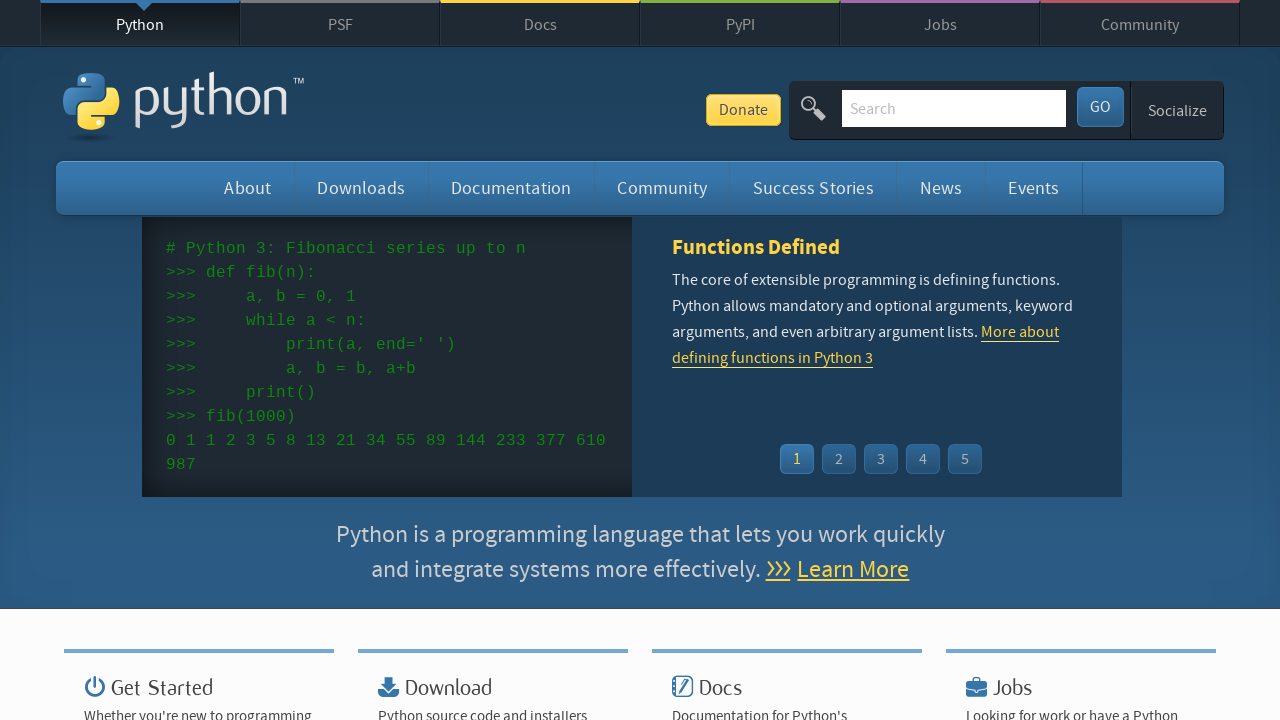

Navigated to Python.org homepage
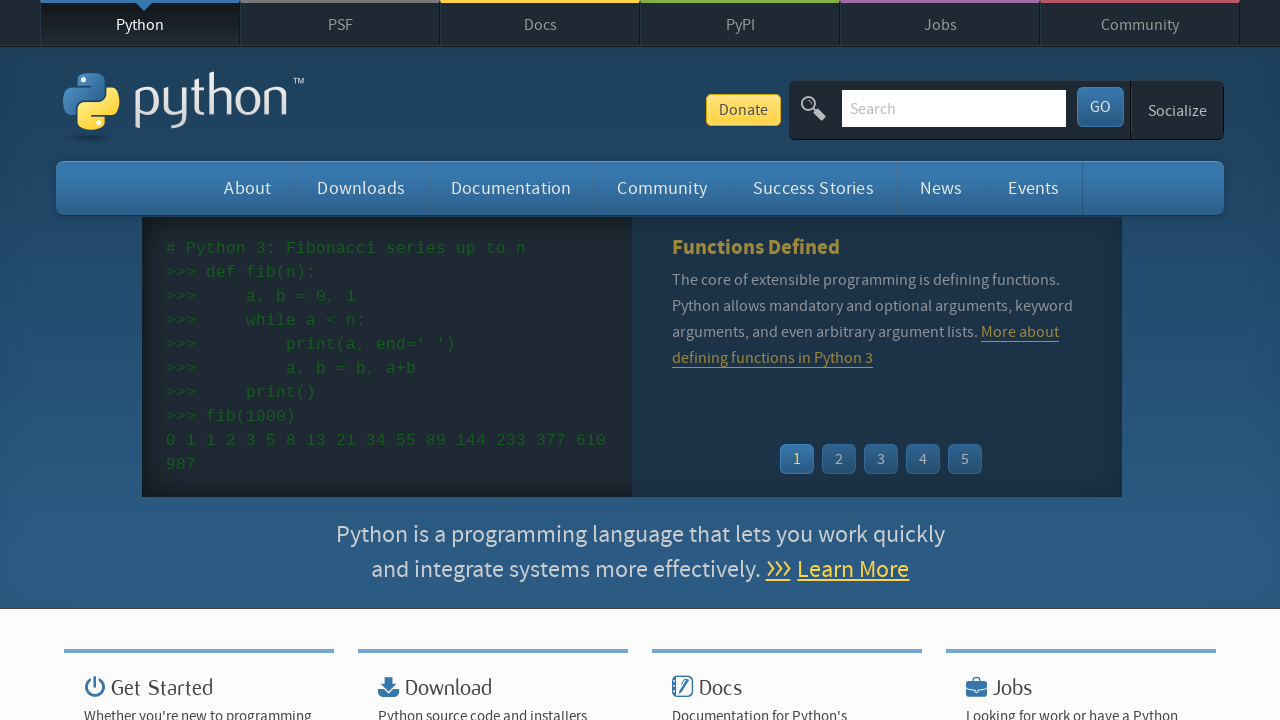

Event widget loaded with event list items
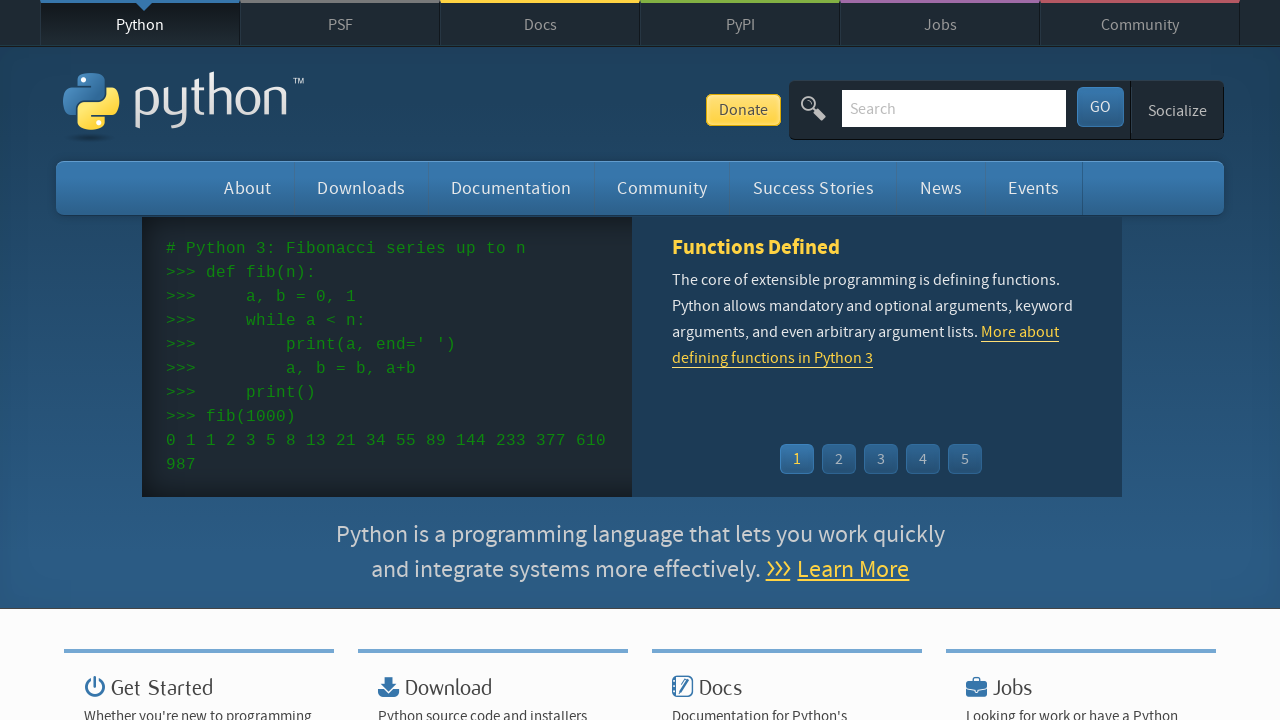

Located event list items in the event widget
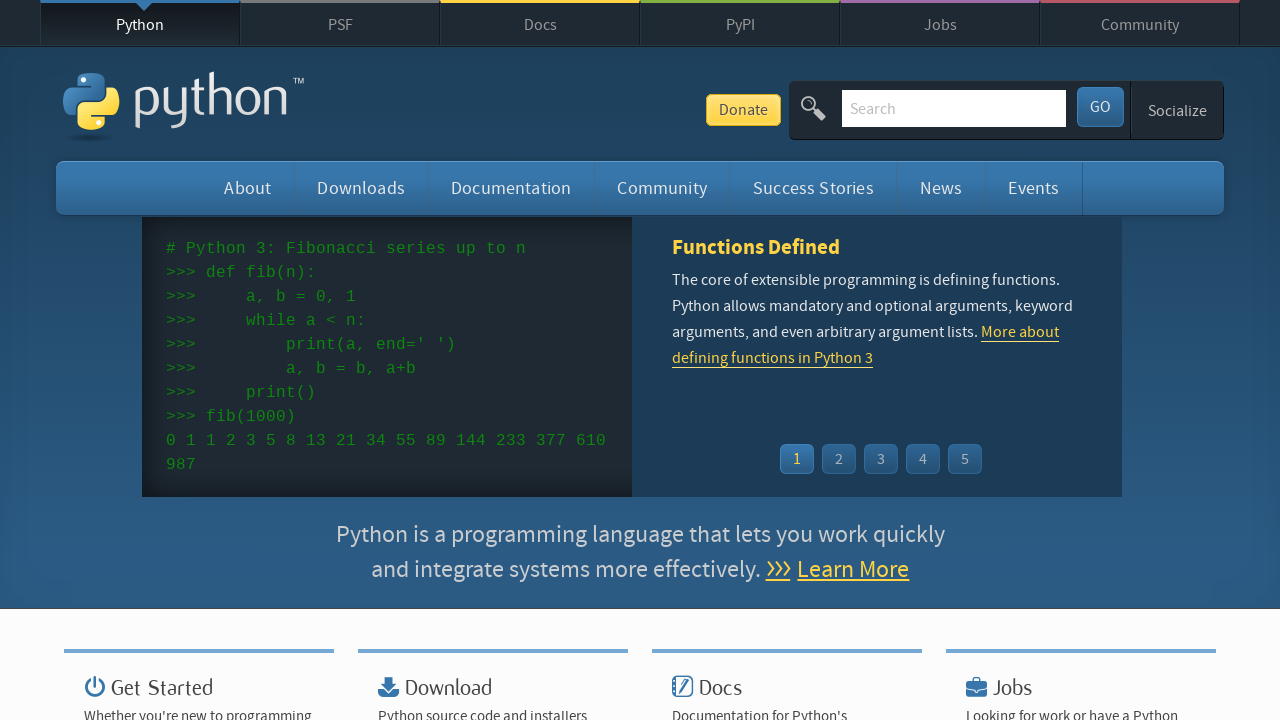

Verified that at least one event is displayed in the event widget
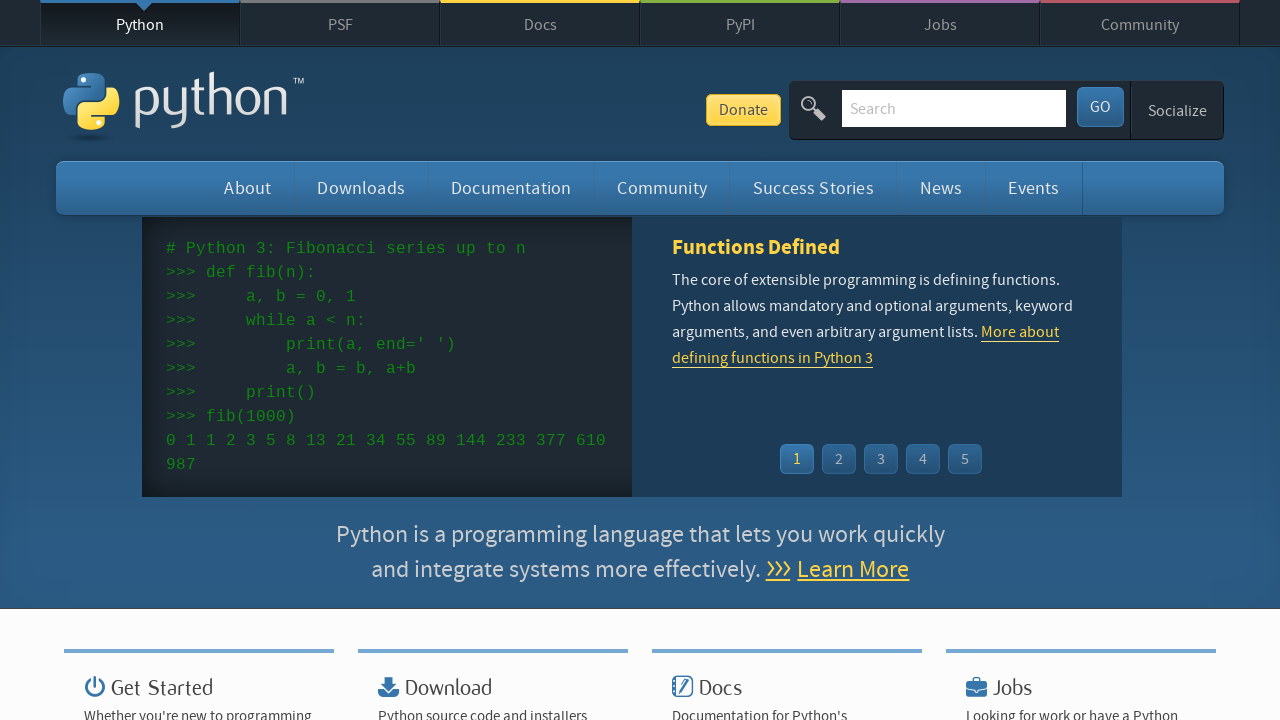

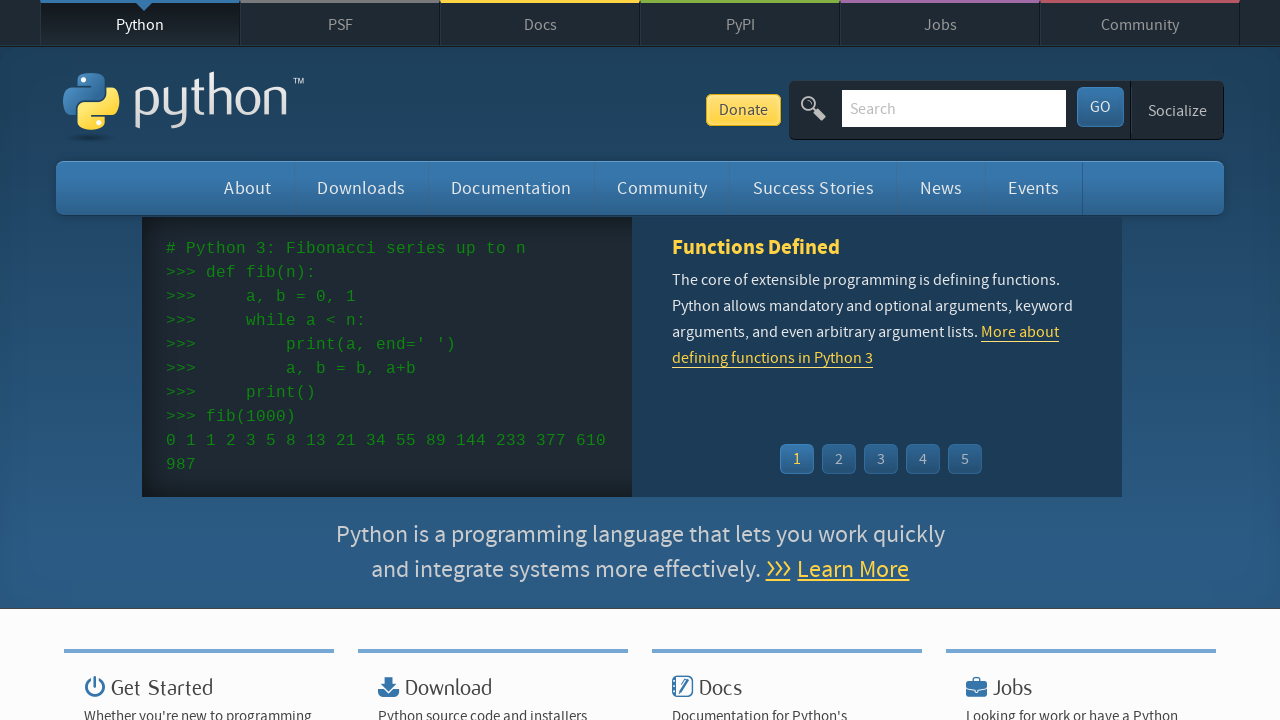